Tests email field validation by entering an email with Cyrillic characters and submitting the form

Starting URL: https://suninjuly.github.io/registration1.html

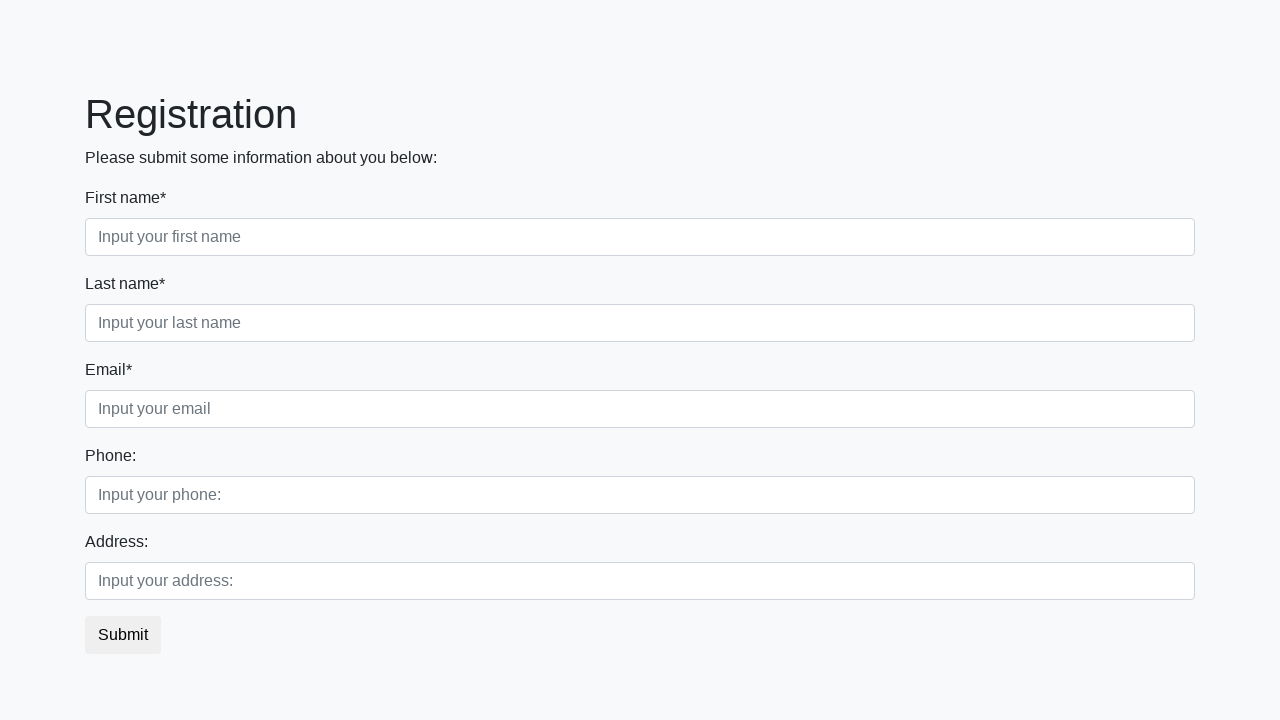

Filled first name field with 'Bob' on .first_block .form-group:nth-child(1) input
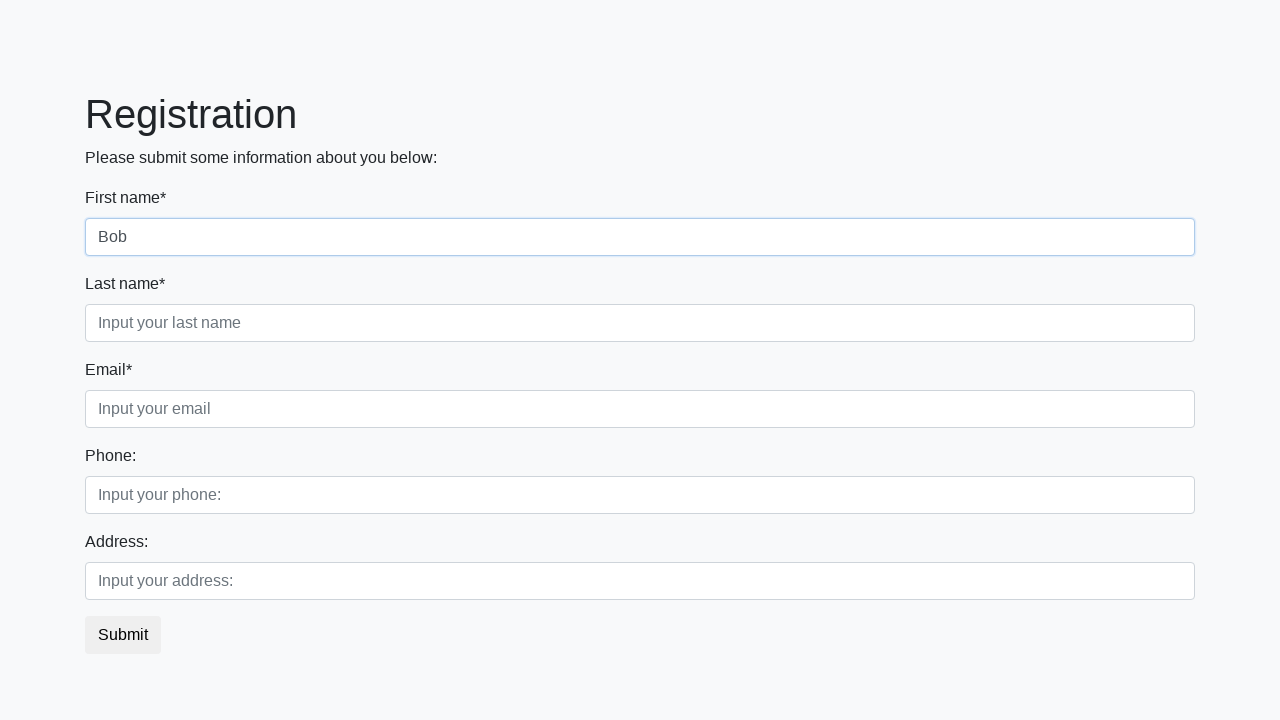

Filled last name field with 'Maverick' on //div[@class='first_block']//input[@class='form-control second']
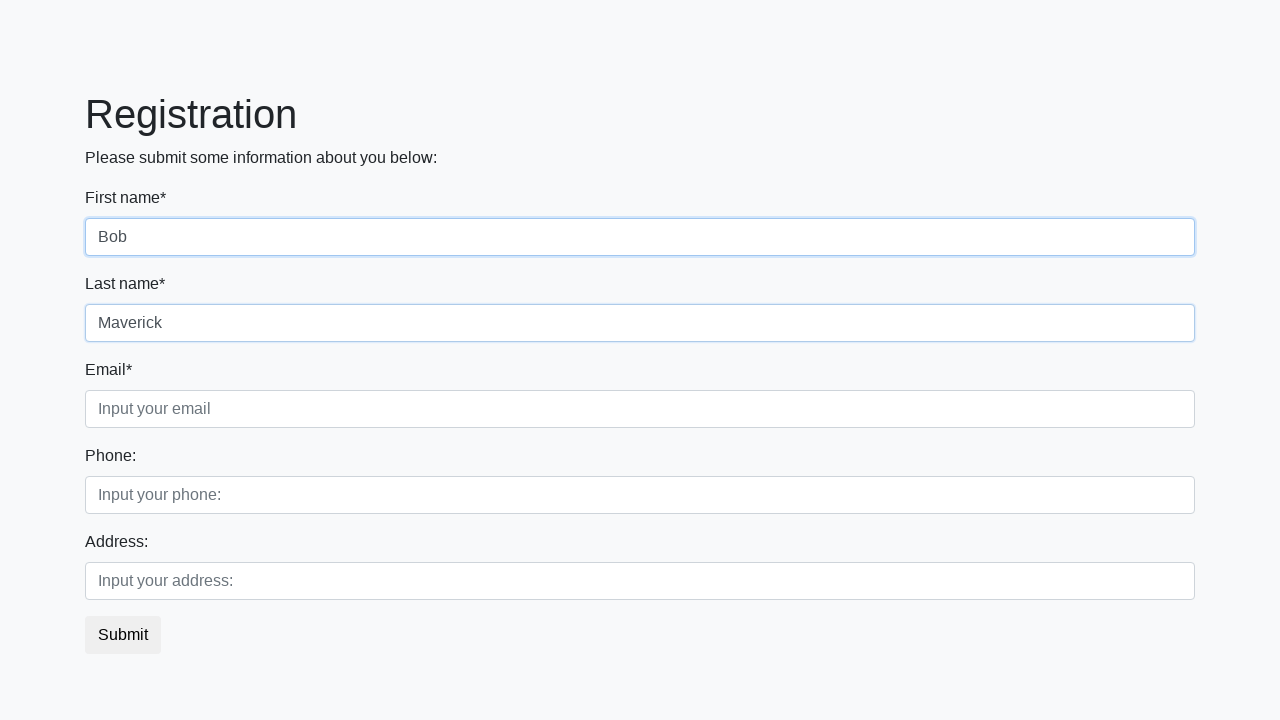

Filled phone number field with '+4915175589654' on //div[@class='second_block']//input[@class='form-control first']
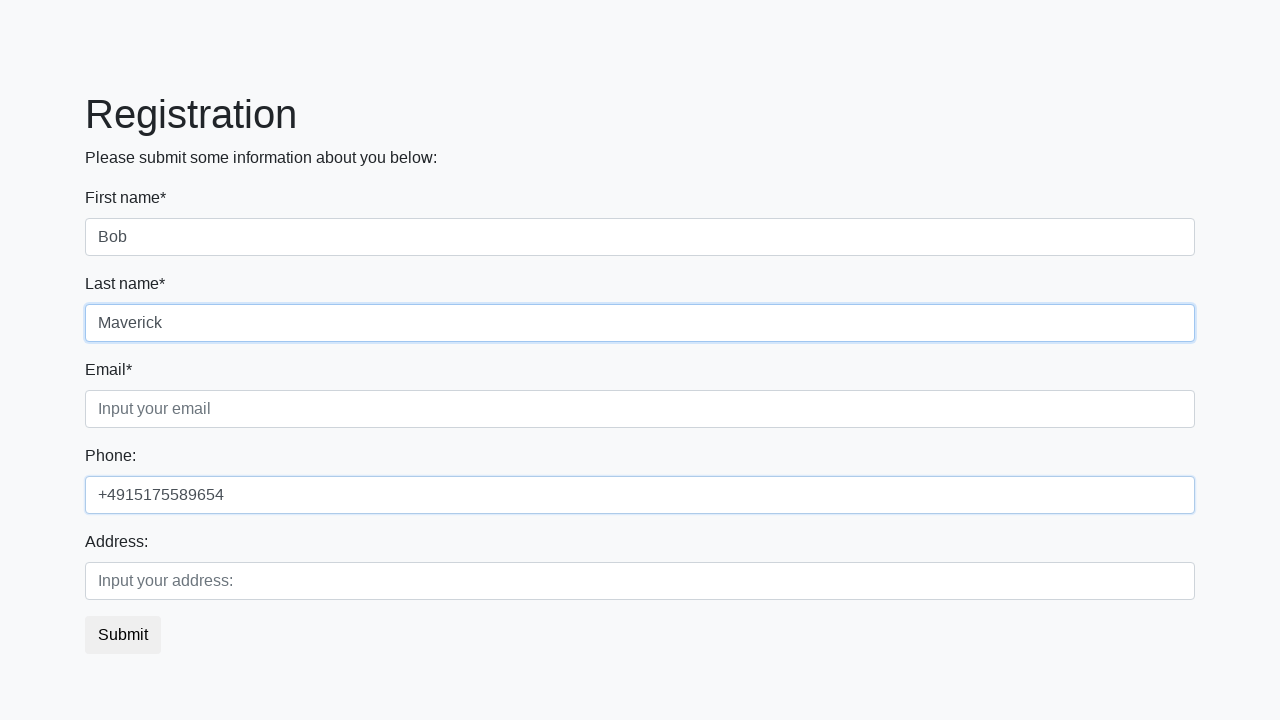

Filled address field with 'wersernstrasse - 11' on //div[@class='second_block']//input[@class='form-control second']
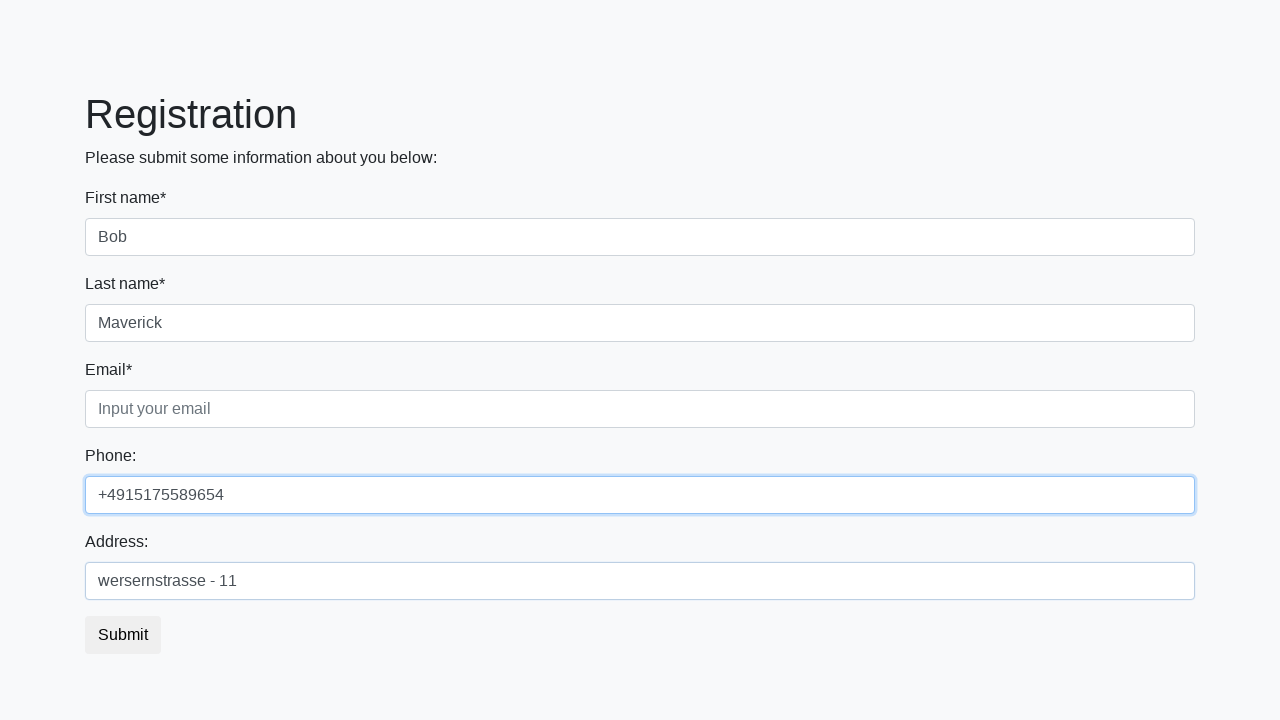

Filled email field with Cyrillic characters 'абв@.com' to test invalid email validation on //div[@class='first_block']//input[@class='form-control third']
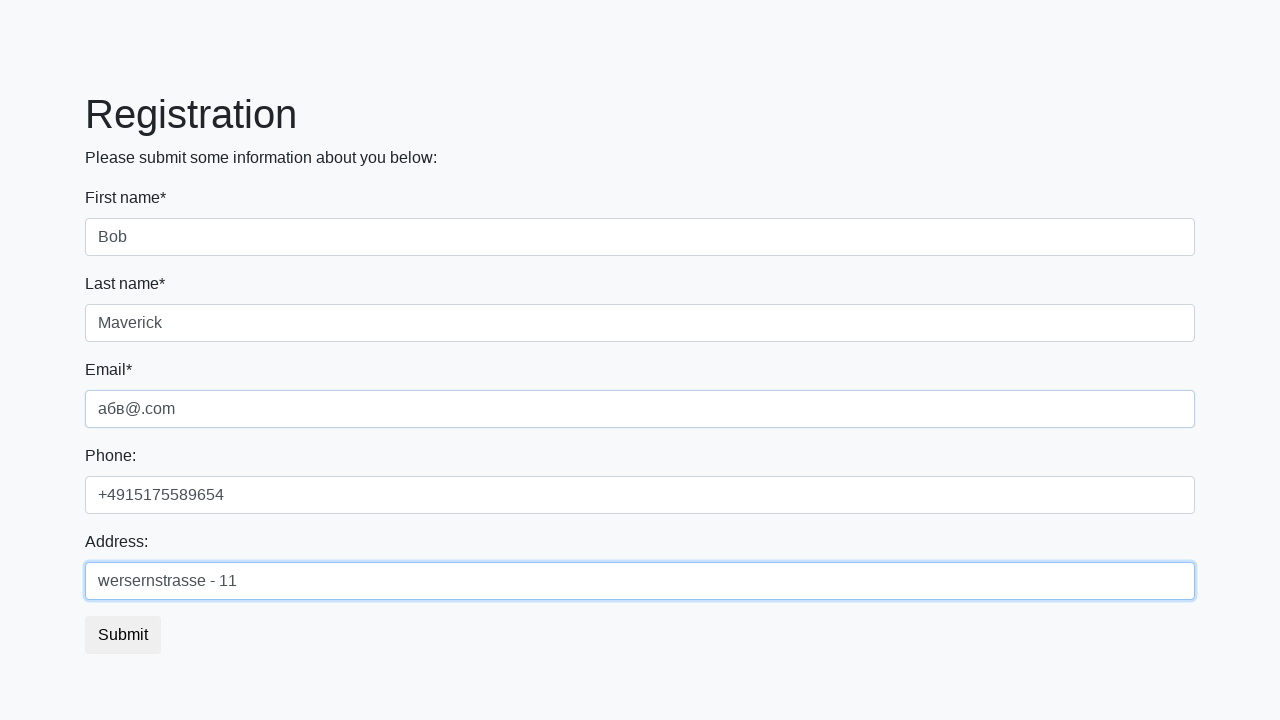

Clicked submit button to submit the form with invalid email at (123, 635) on xpath=//button[@class='btn btn-default']
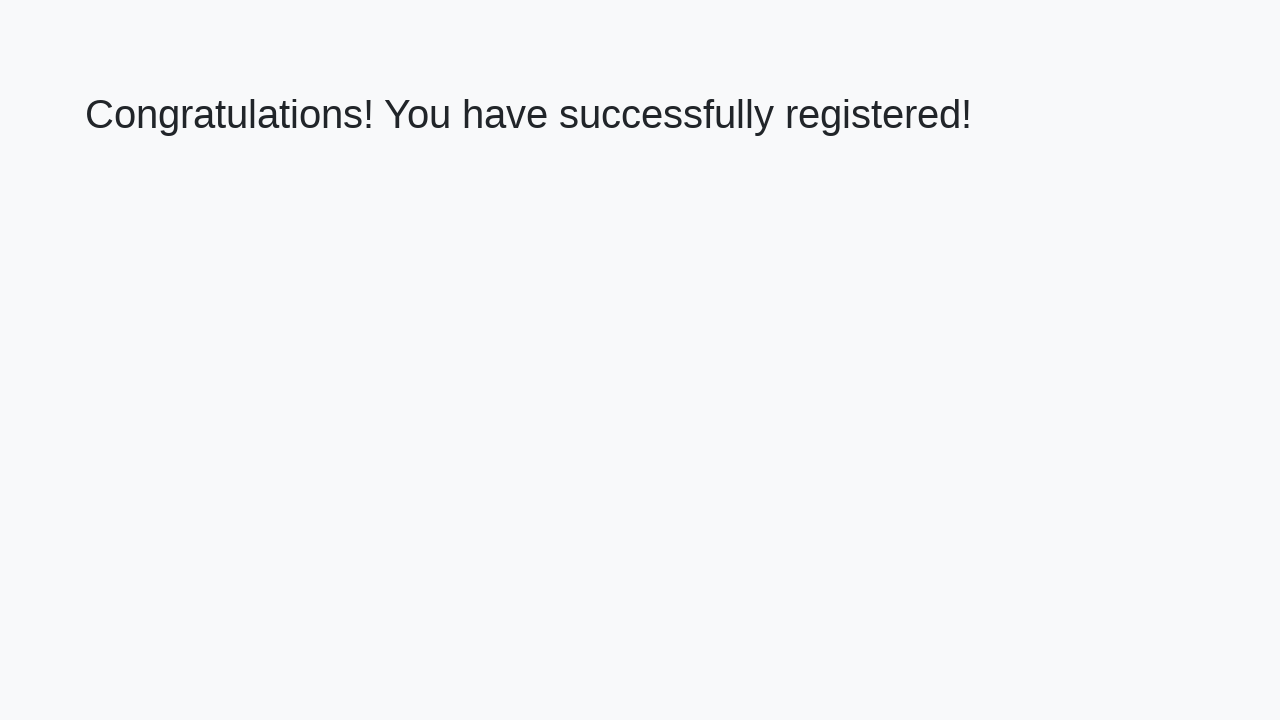

Waited 500ms for validation feedback or form result
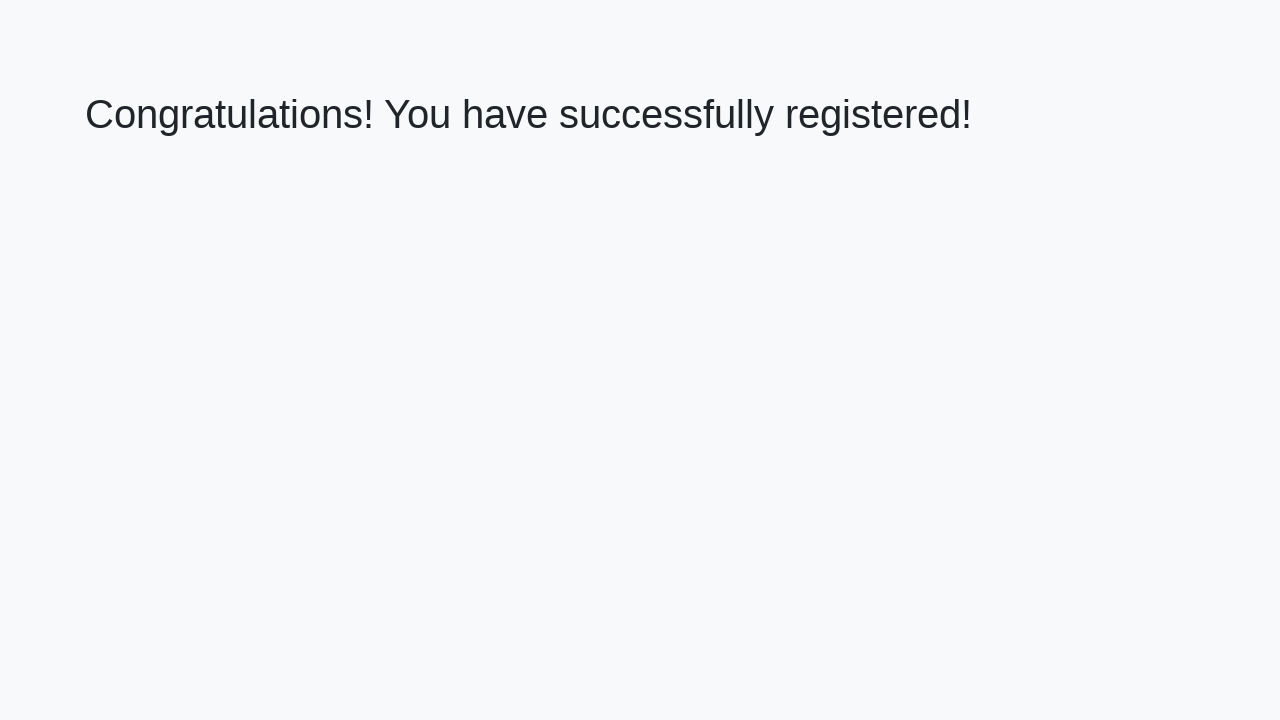

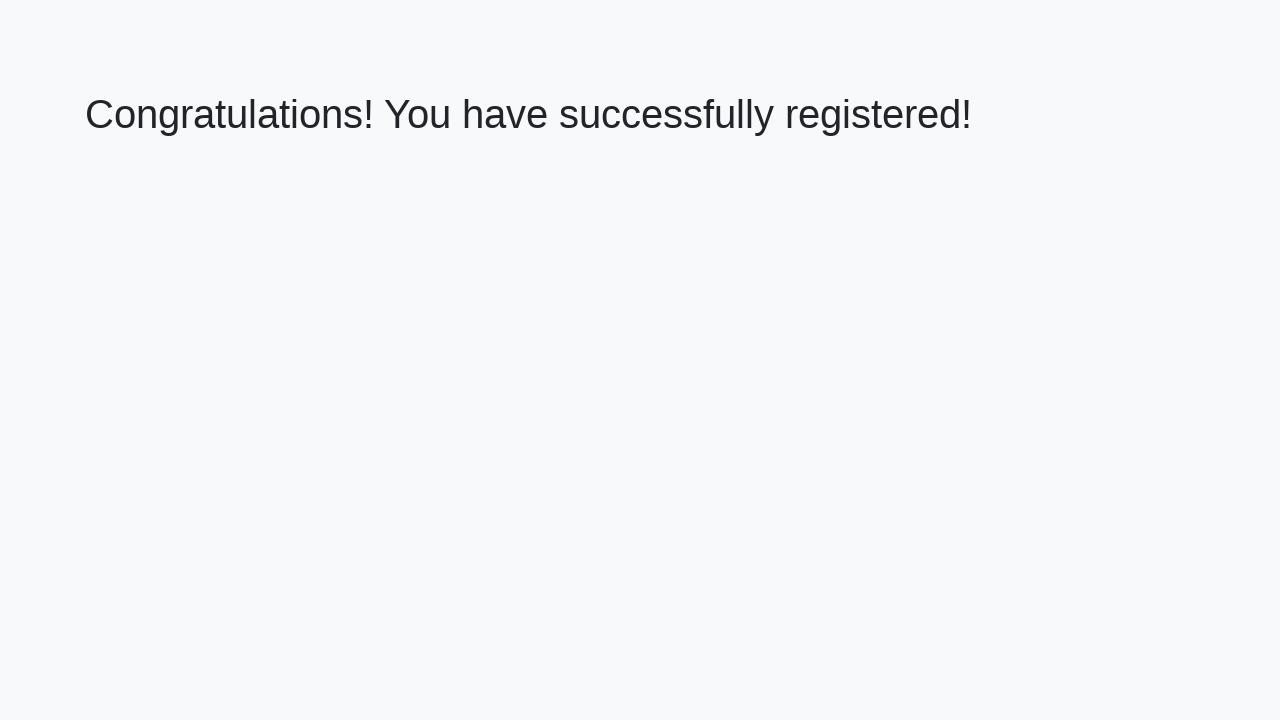